Tests mouse right-click functionality on a name input field on a test automation practice page

Starting URL: https://testautomationpractice.blogspot.com/

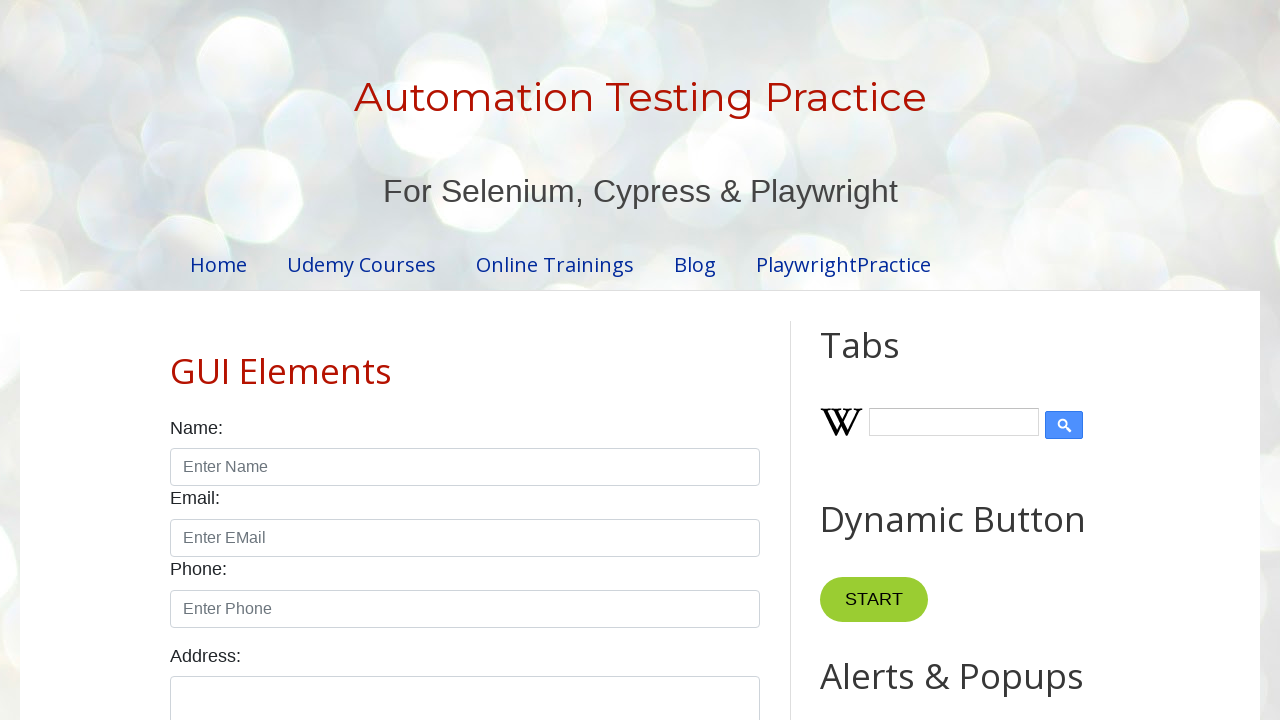

Navigated to test automation practice page
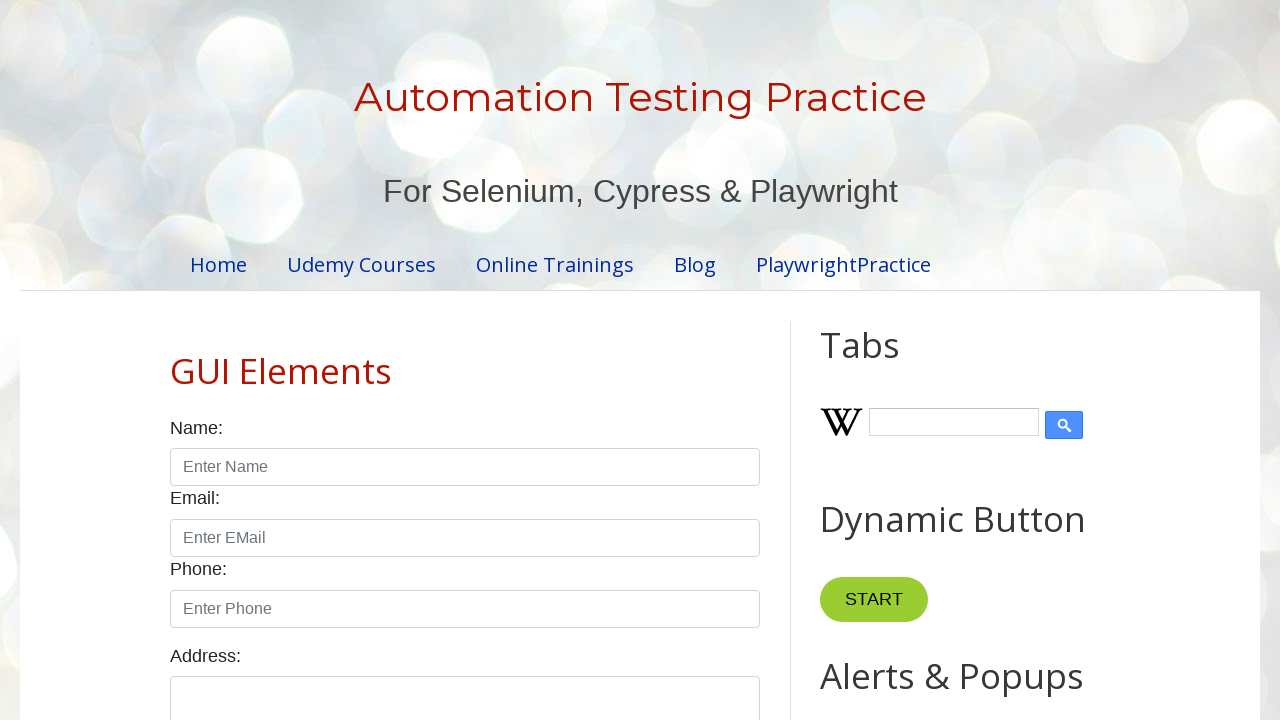

Right-clicked on name input field at (465, 467) on #name
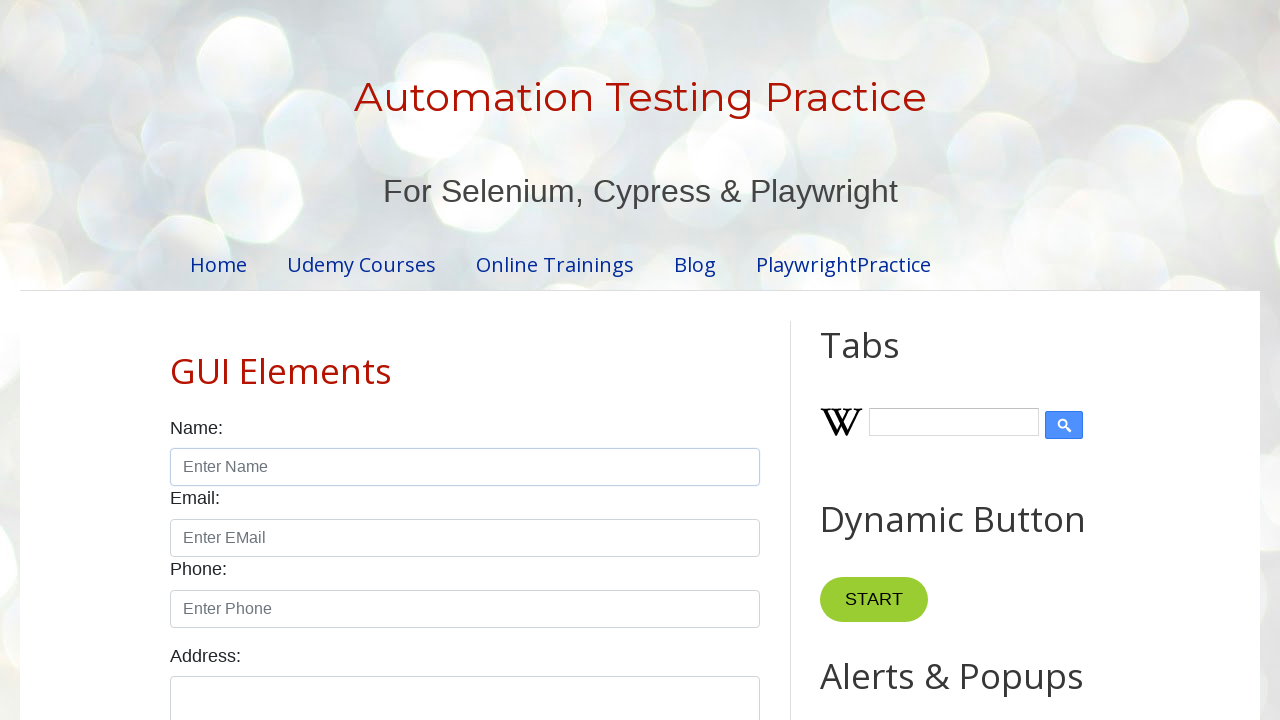

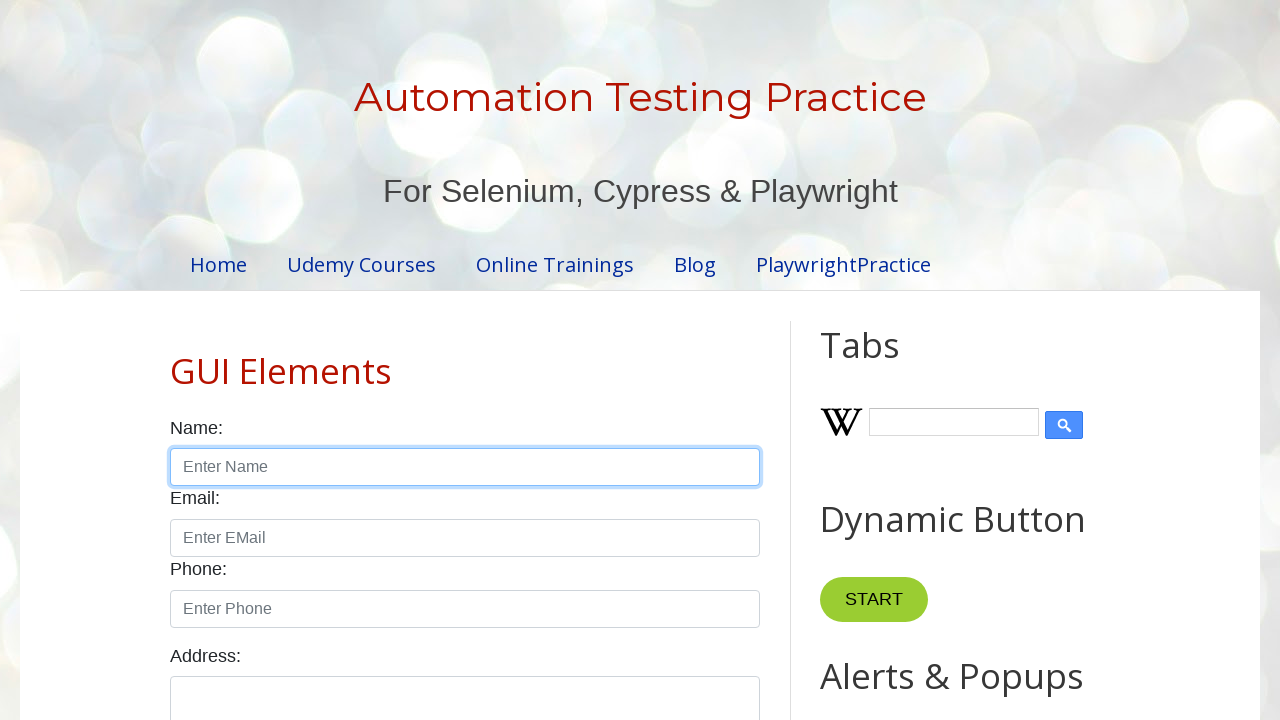